Clicks a link with mathematically calculated text, then fills out a form with first name, last name, city, and country fields, and submits it.

Starting URL: http://suninjuly.github.io/find_link_text

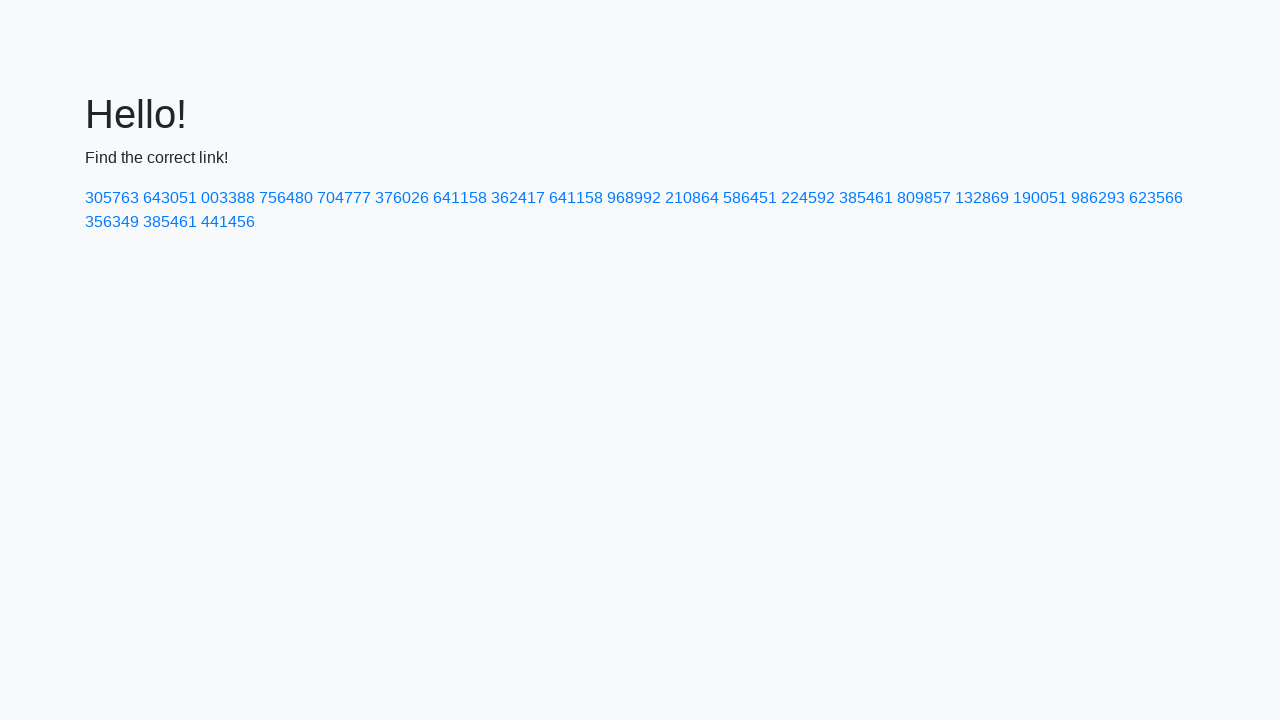

Clicked link with mathematically calculated text: 224592 at (808, 198) on text=224592
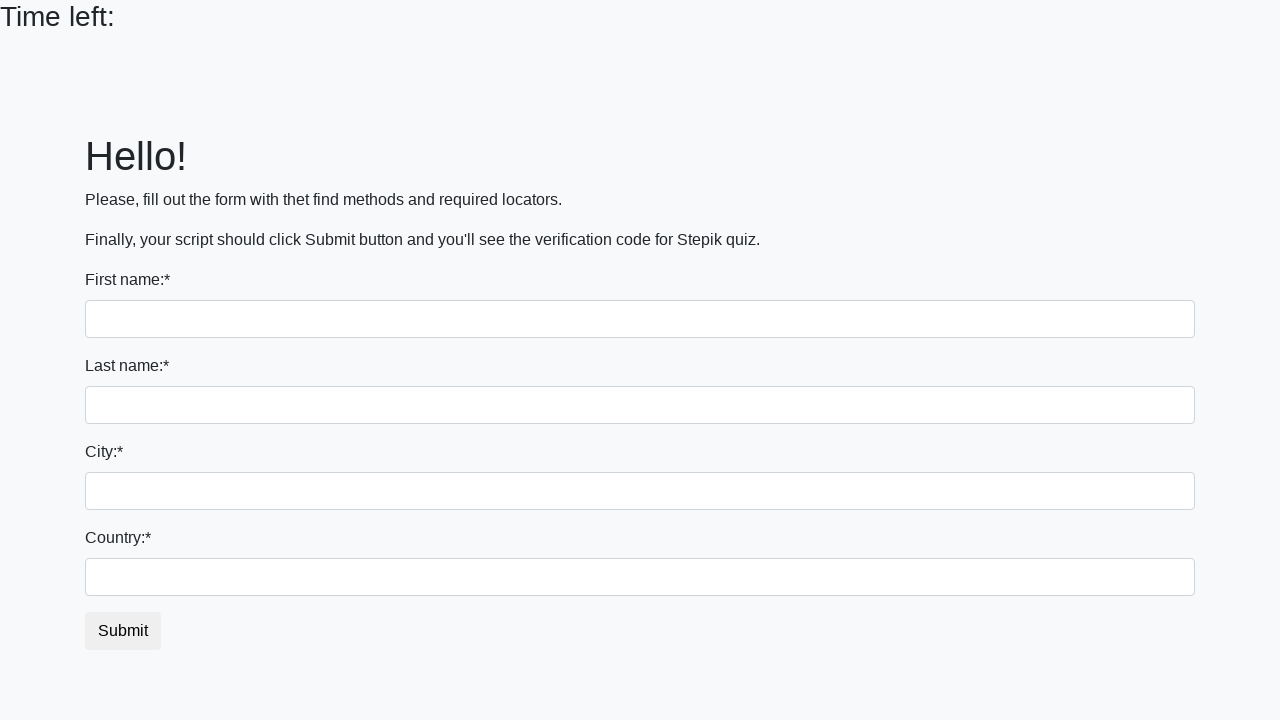

Filled first name field with 'Ivan' on input[name='first_name']
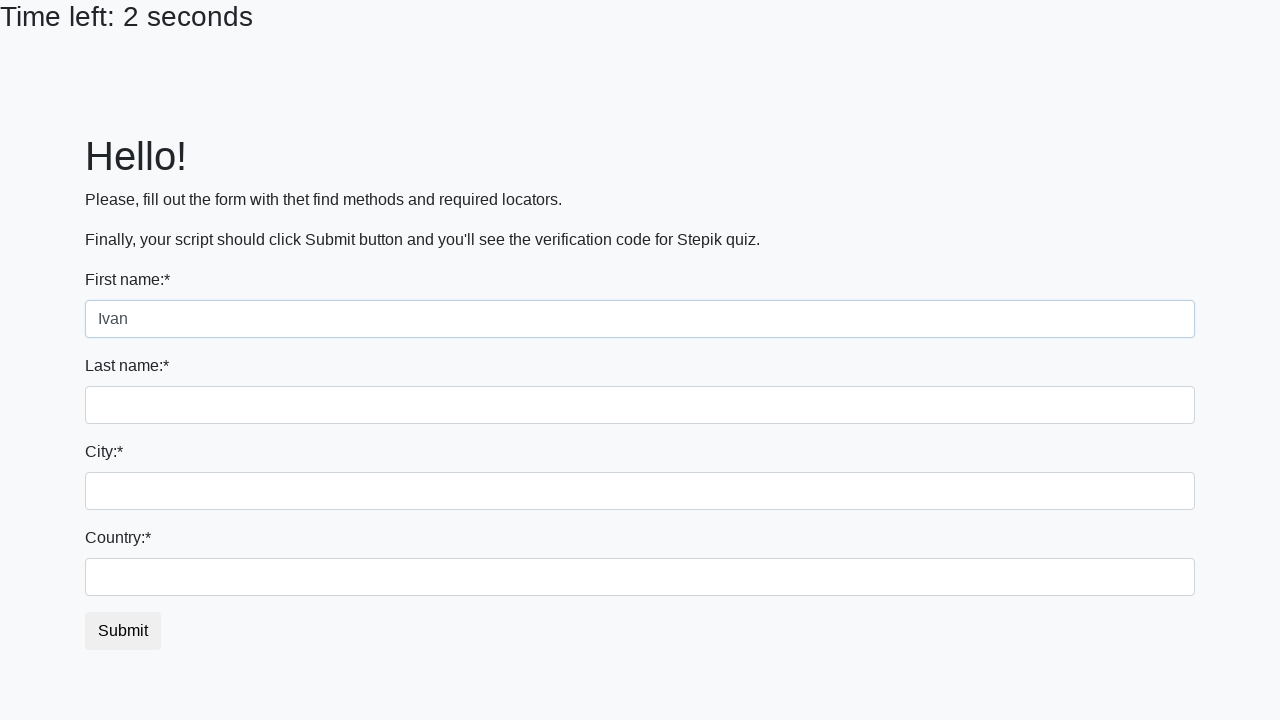

Filled last name field with 'Petrov' on input[name='last_name']
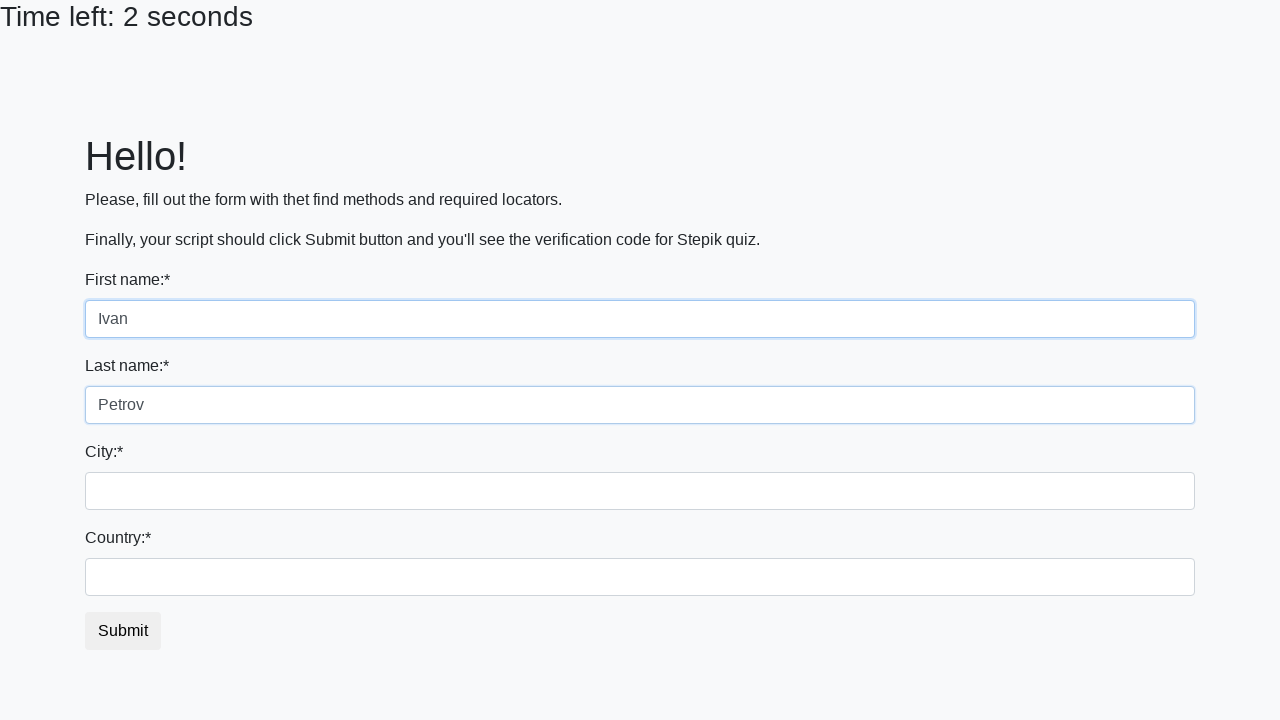

Filled city field with 'Smolensk' on .form-control.city
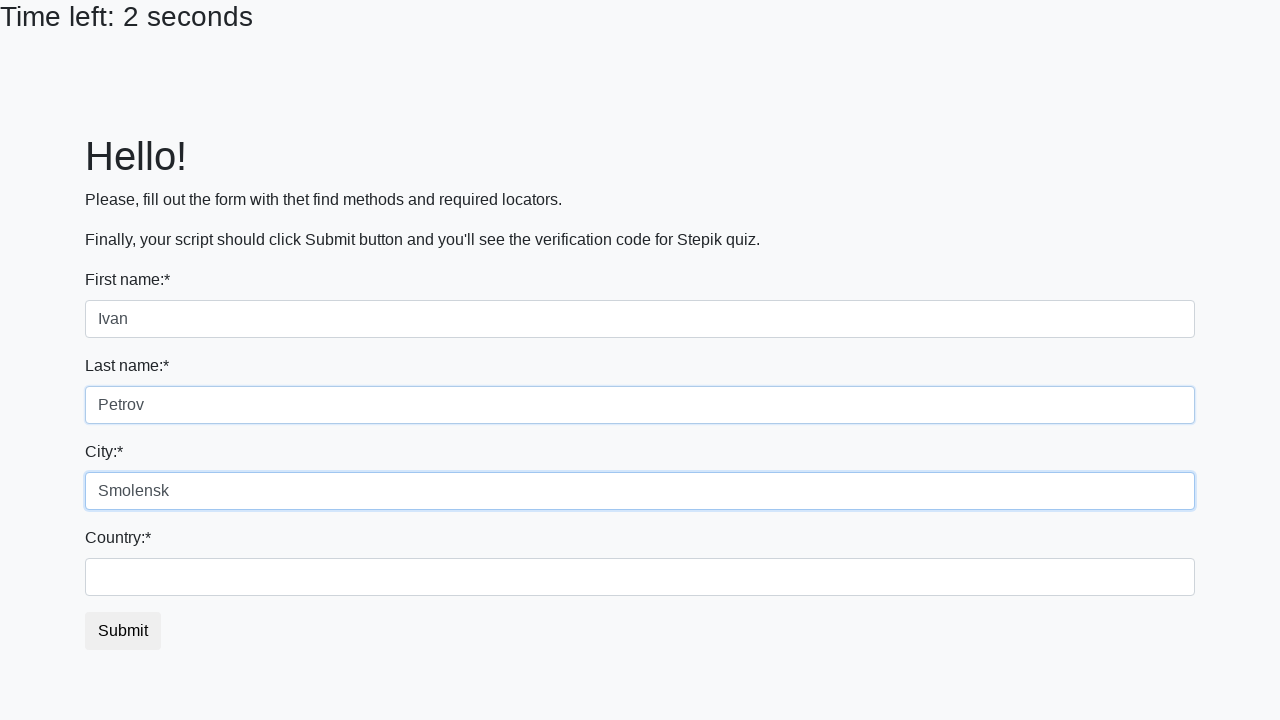

Filled country field with 'Russia' on #country
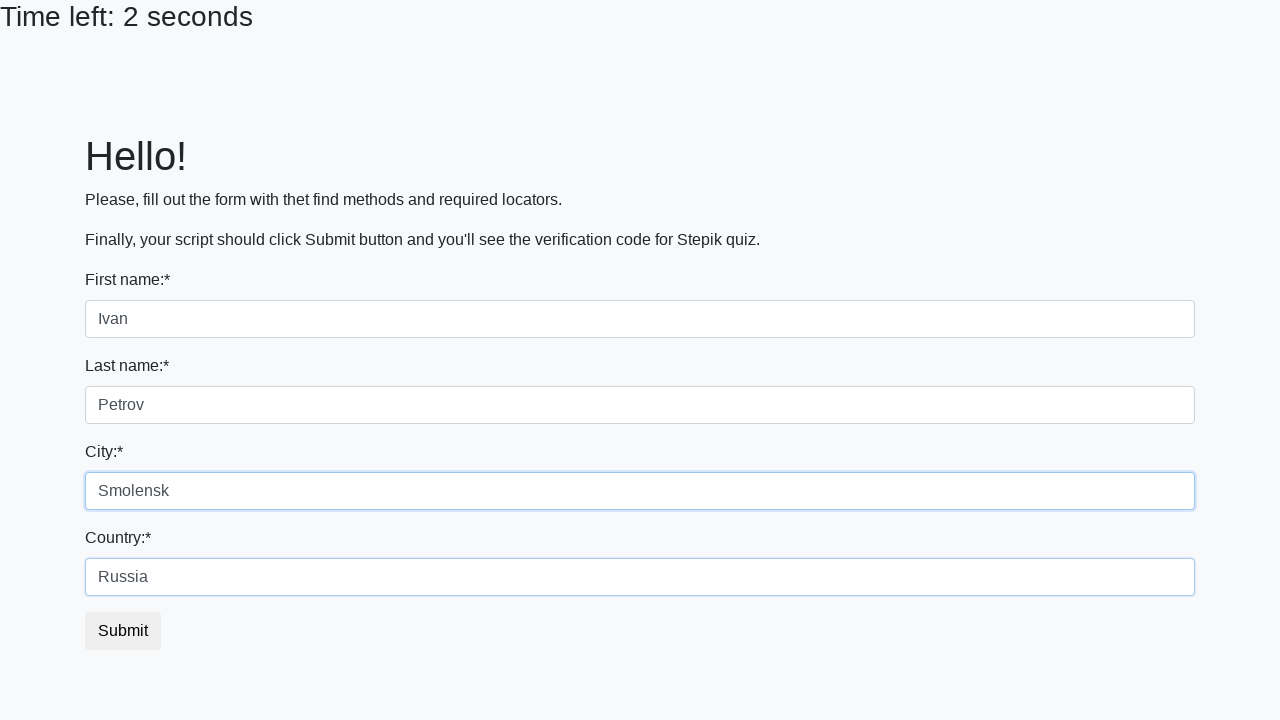

Clicked submit button to submit the form at (123, 631) on button.btn
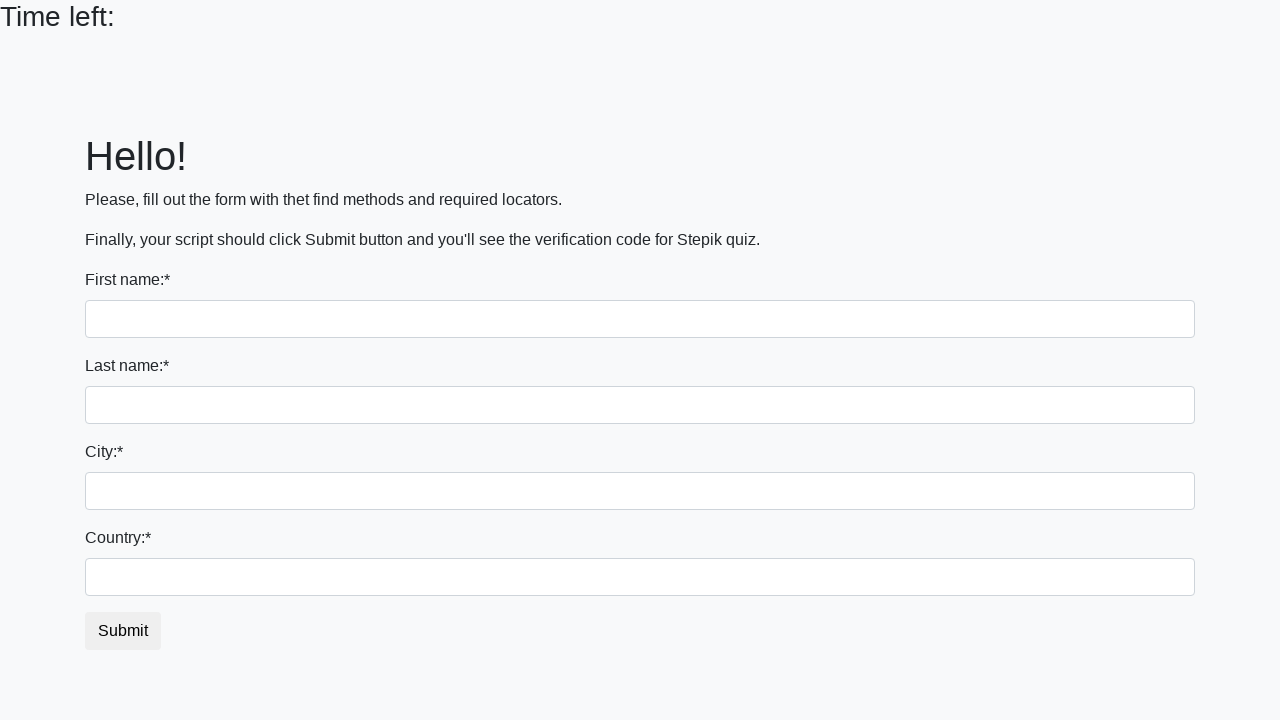

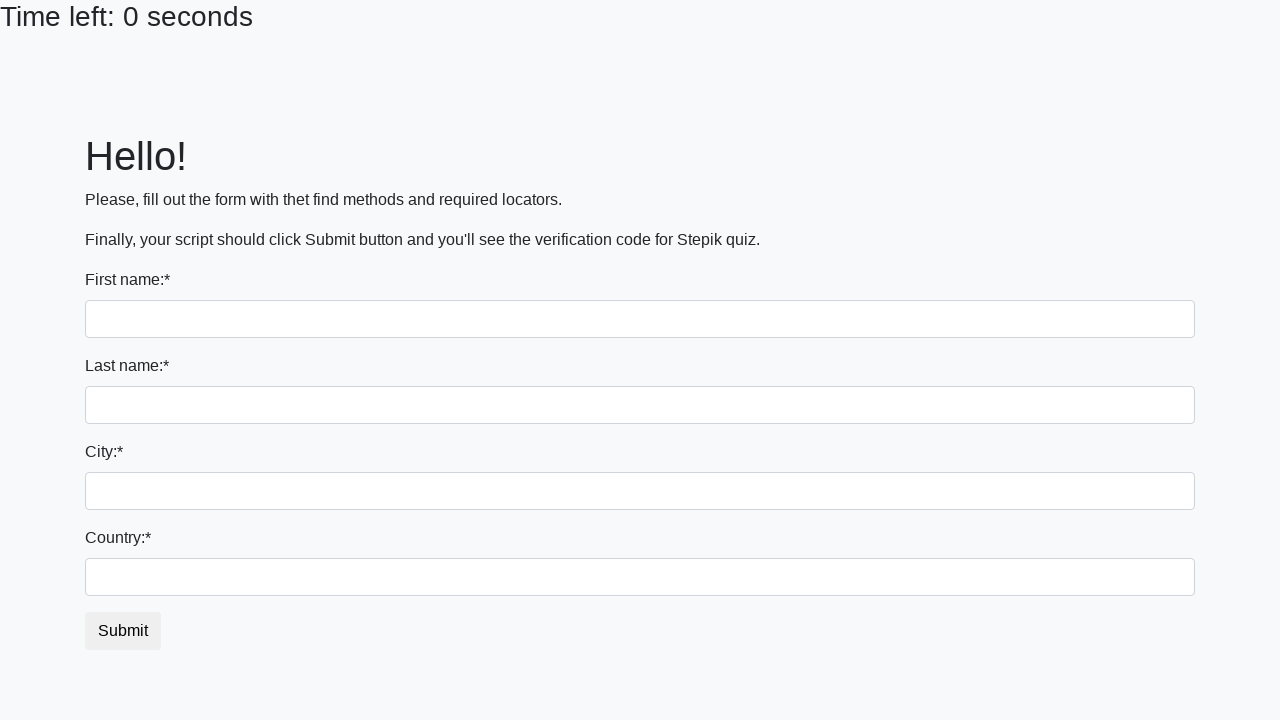